Tests file download functionality by navigating to a download page, extracting a download link URL, and verifying the link is accessible with correct content type headers.

Starting URL: http://the-internet.herokuapp.com/download

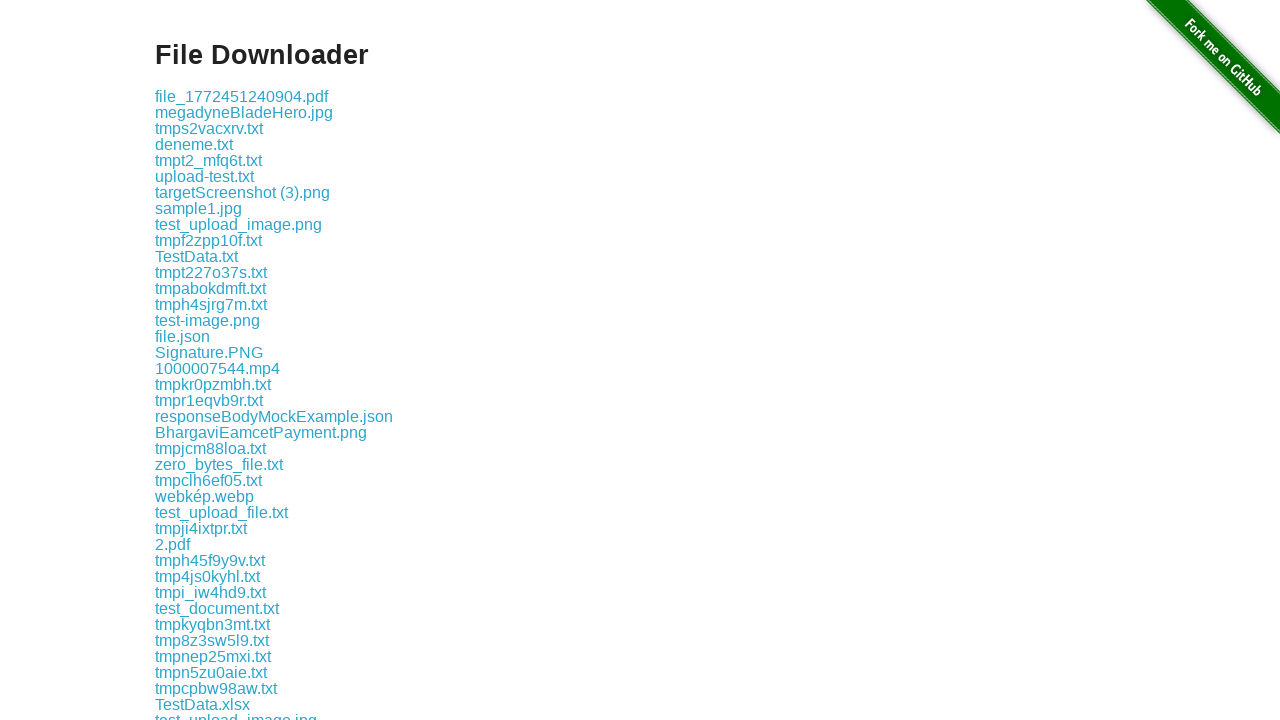

Waited for download links to be available on the page
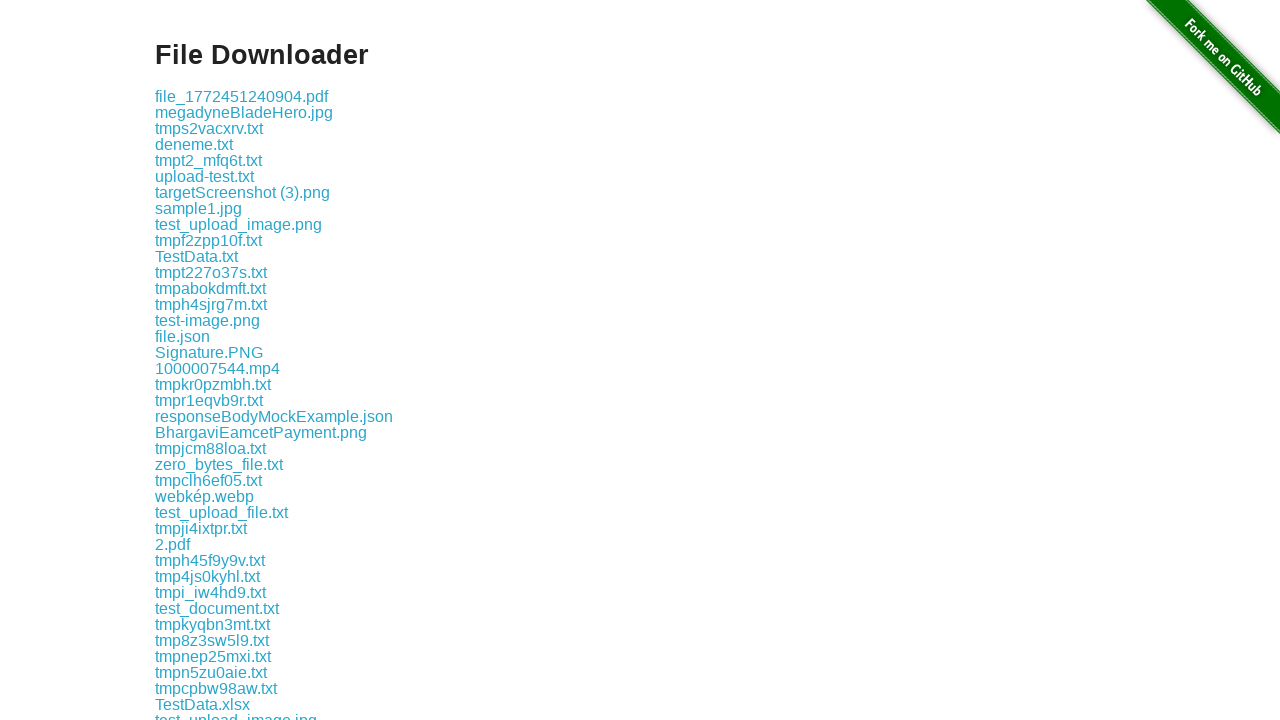

Extracted href attribute from first download link
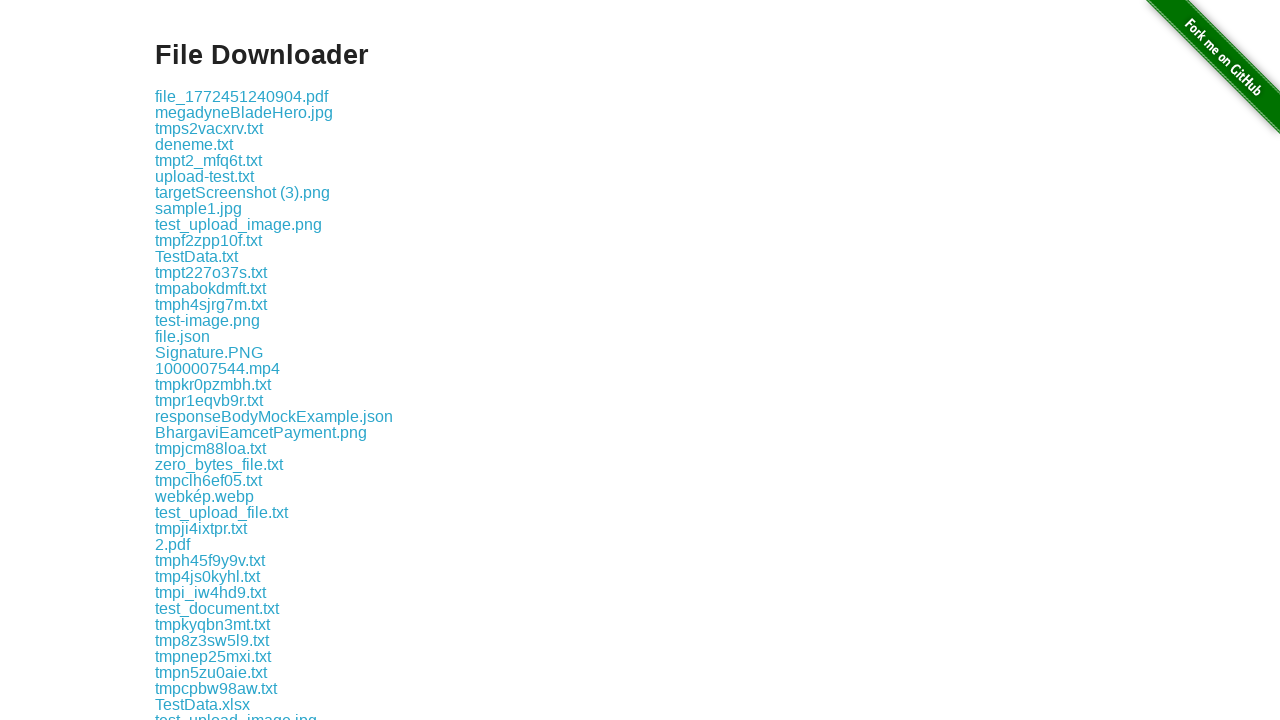

Verified that download link is not None and has content
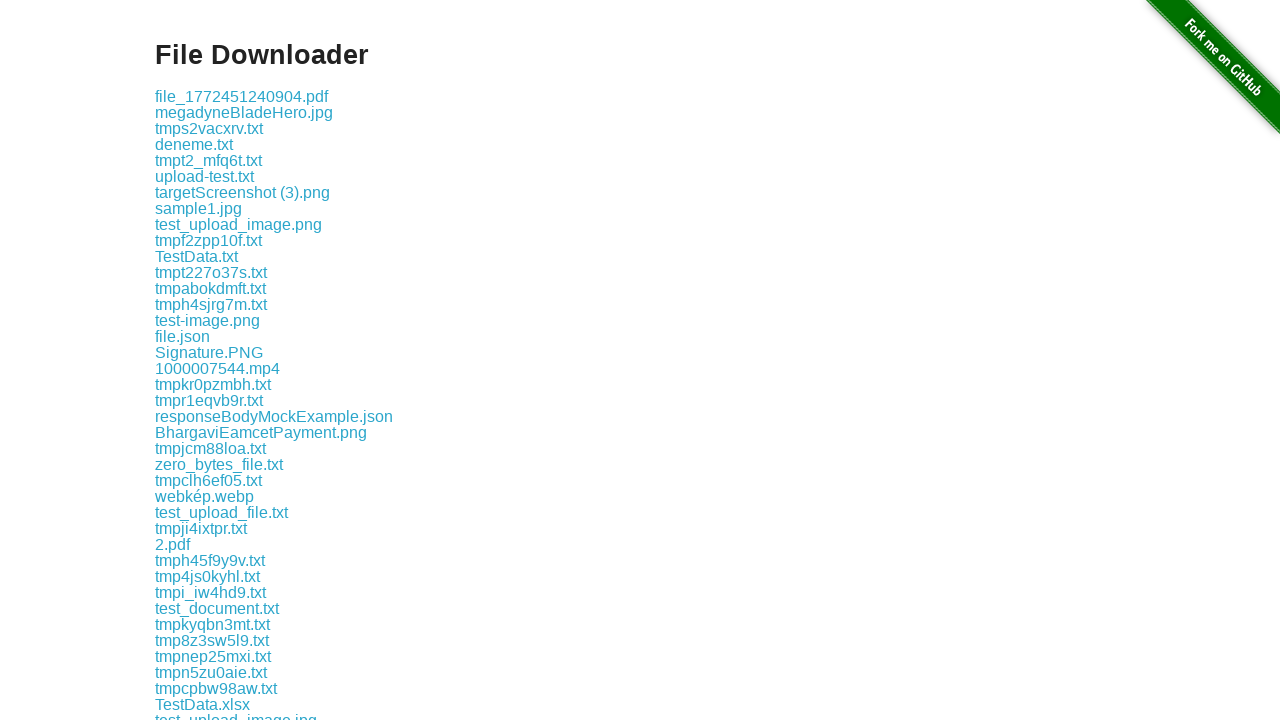

Clicked on the first download link to verify accessibility at (242, 96) on .example a >> nth=0
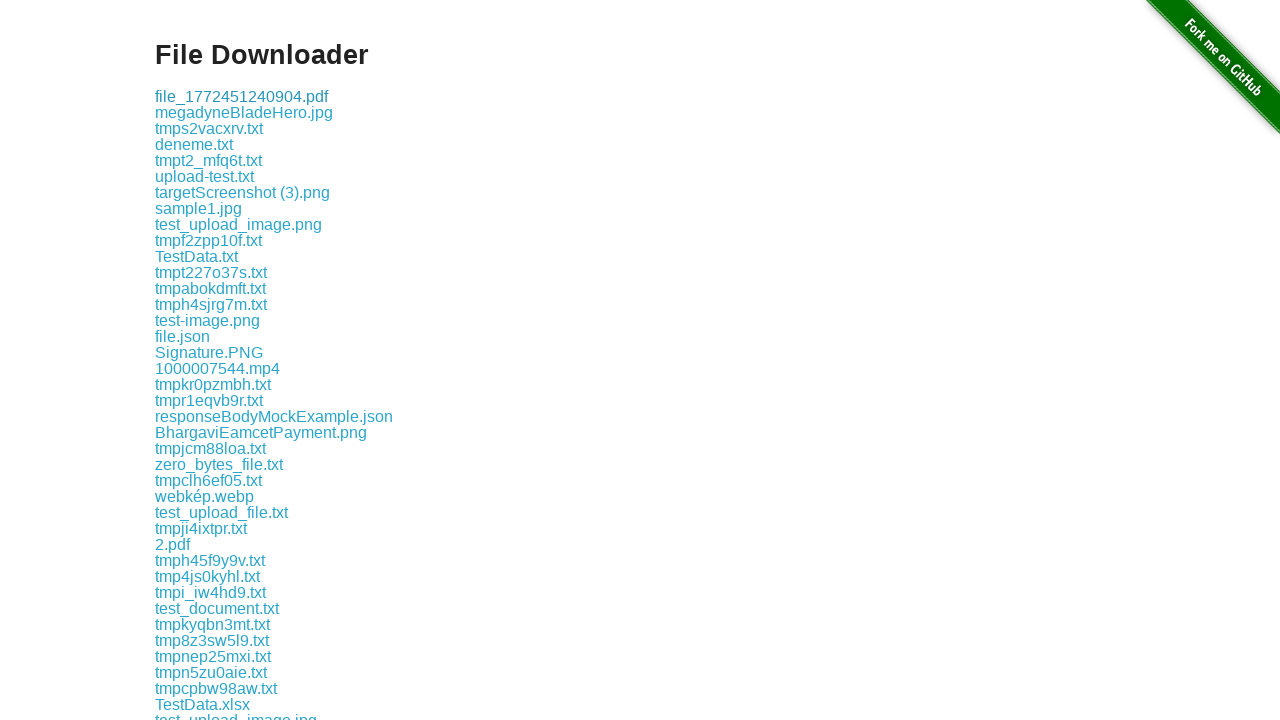

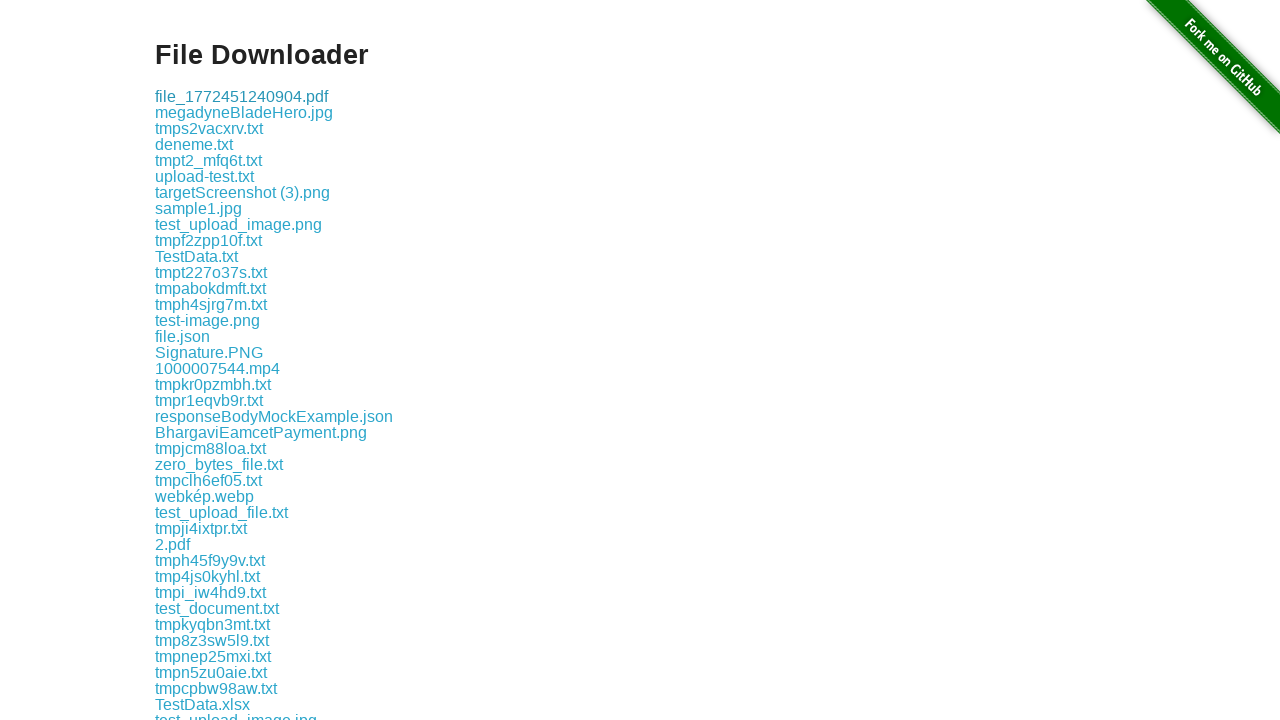